Tests drag and drop functionality on jQuery UI demo page by dragging an element and dropping it onto a target area

Starting URL: https://jqueryui.com/droppable/

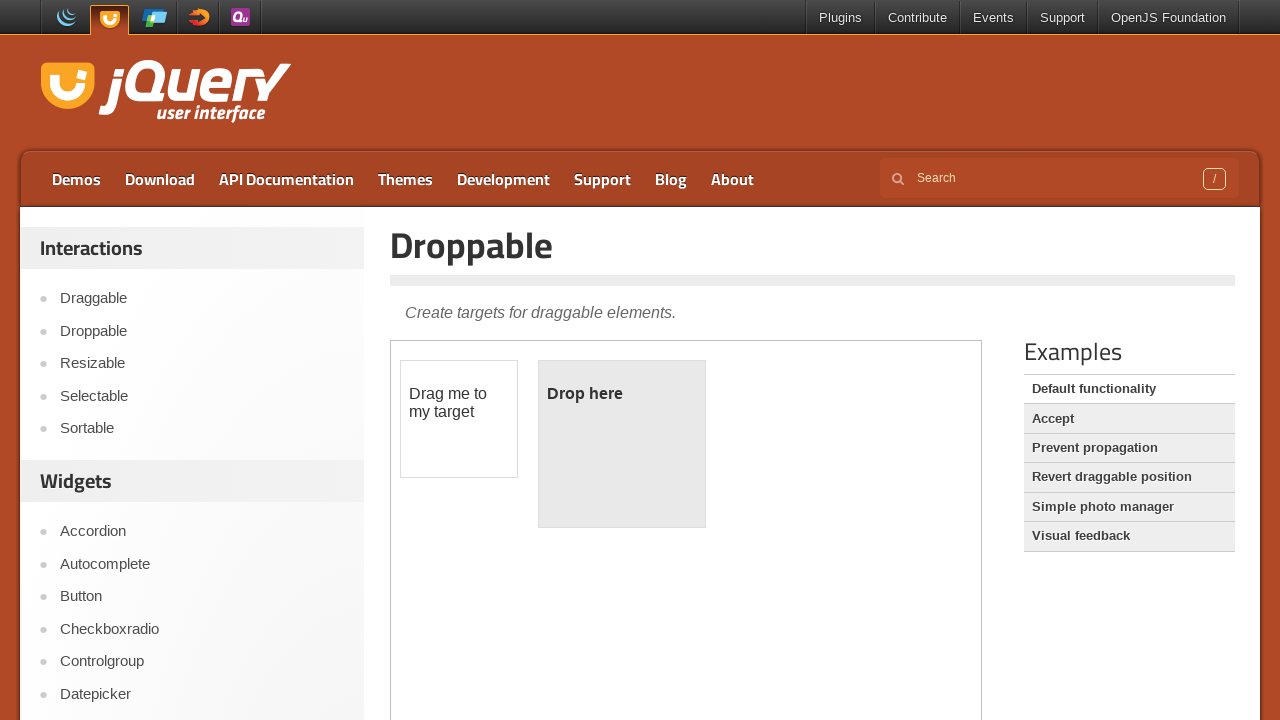

Located the demo frame containing drag and drop elements
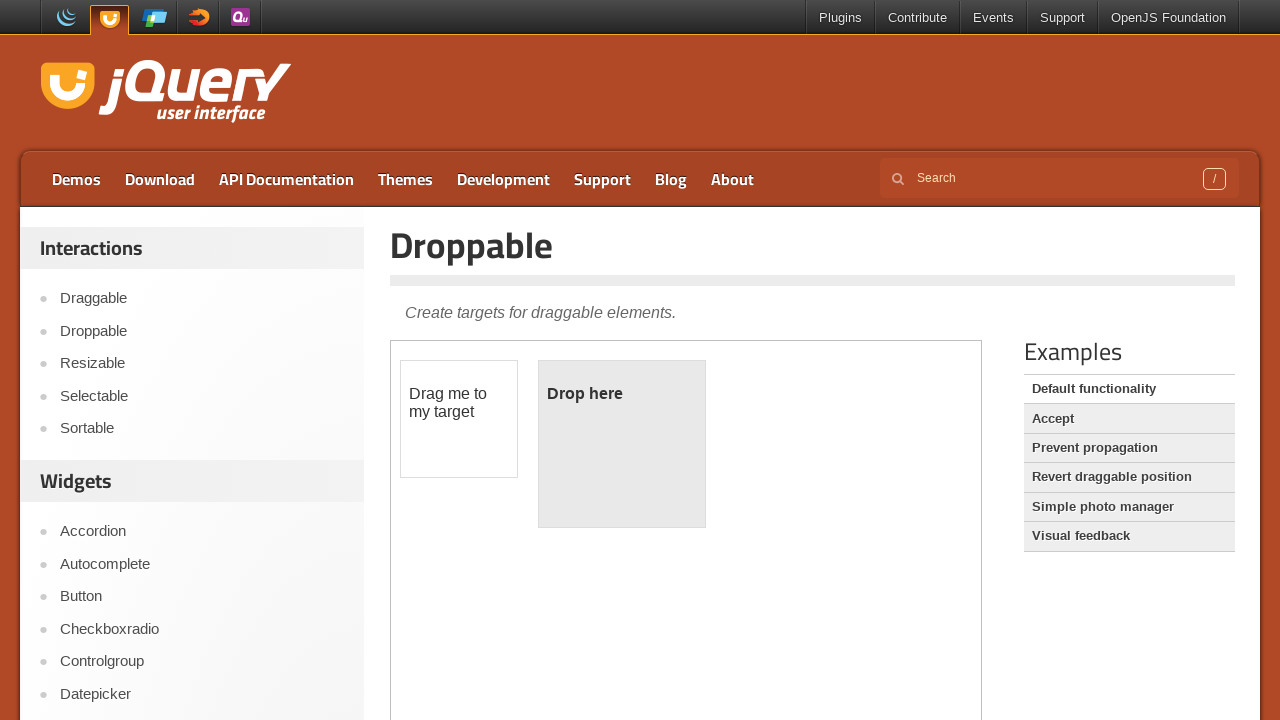

Located the draggable element
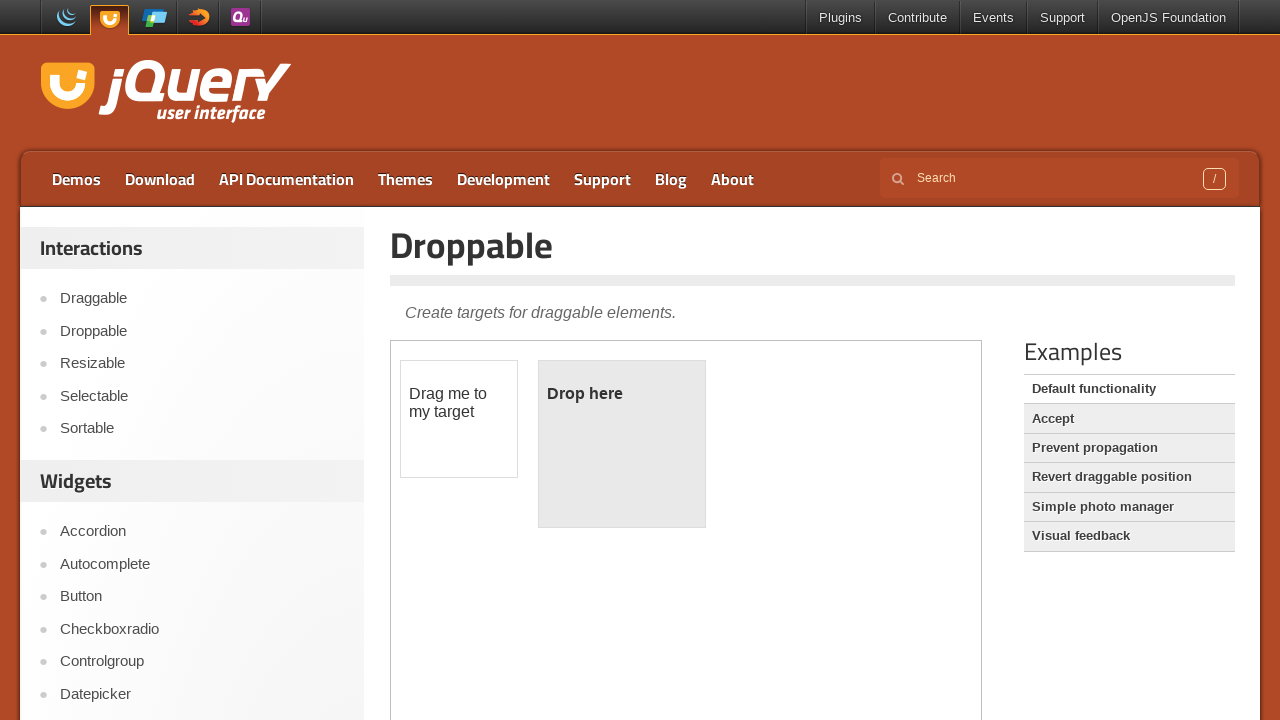

Located the droppable target element
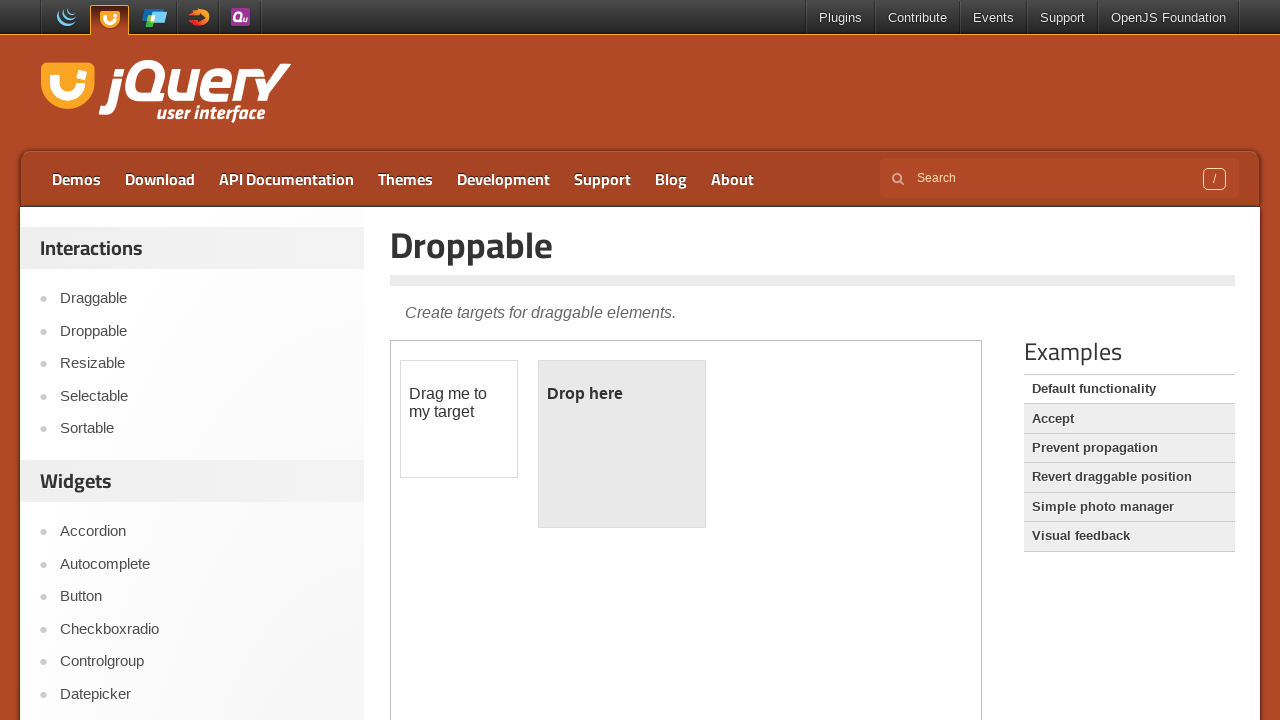

Dragged the draggable element and dropped it onto the droppable target at (622, 444)
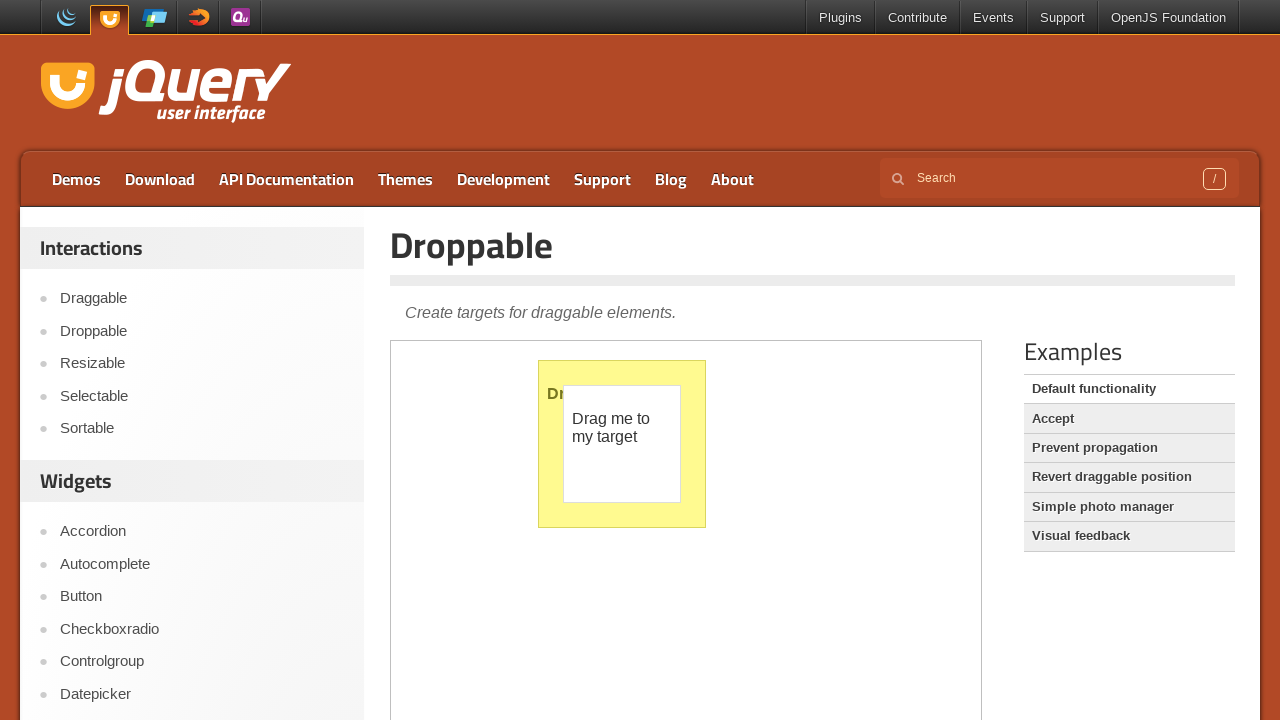

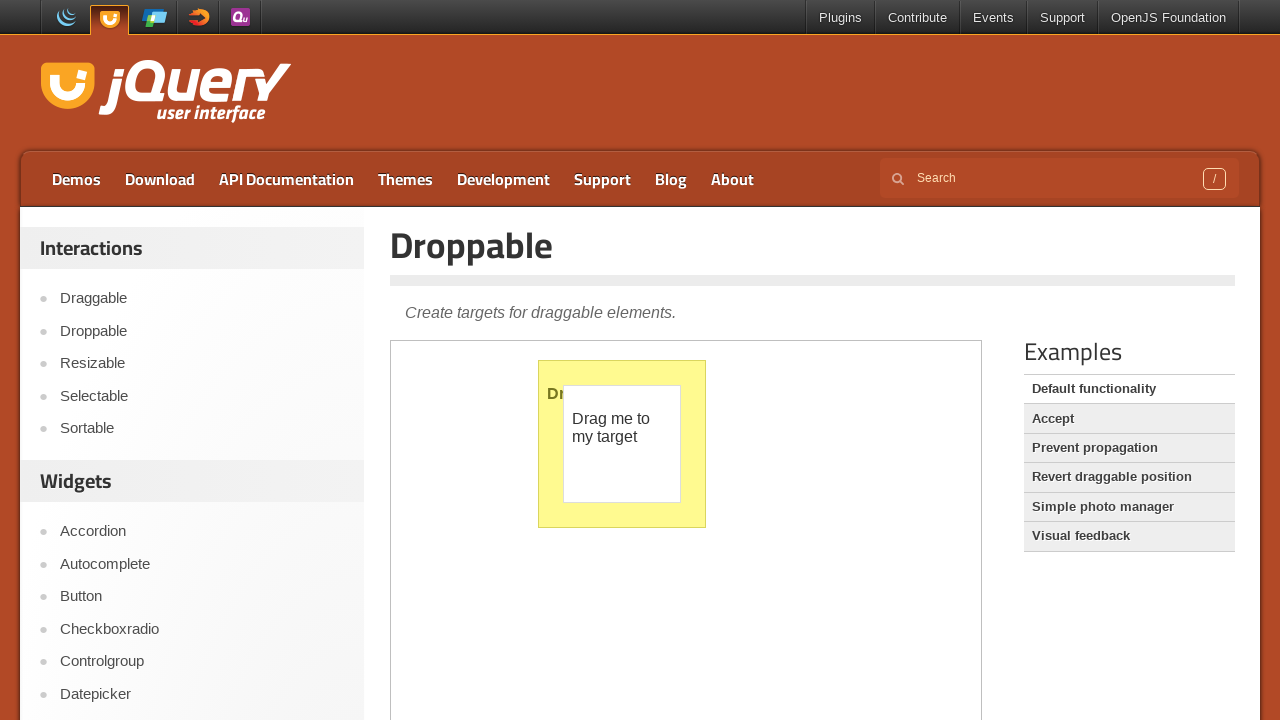